Tests a wait/verification flow by clicking a verify button and asserting that a success message appears on the page.

Starting URL: http://suninjuly.github.io/wait2.html

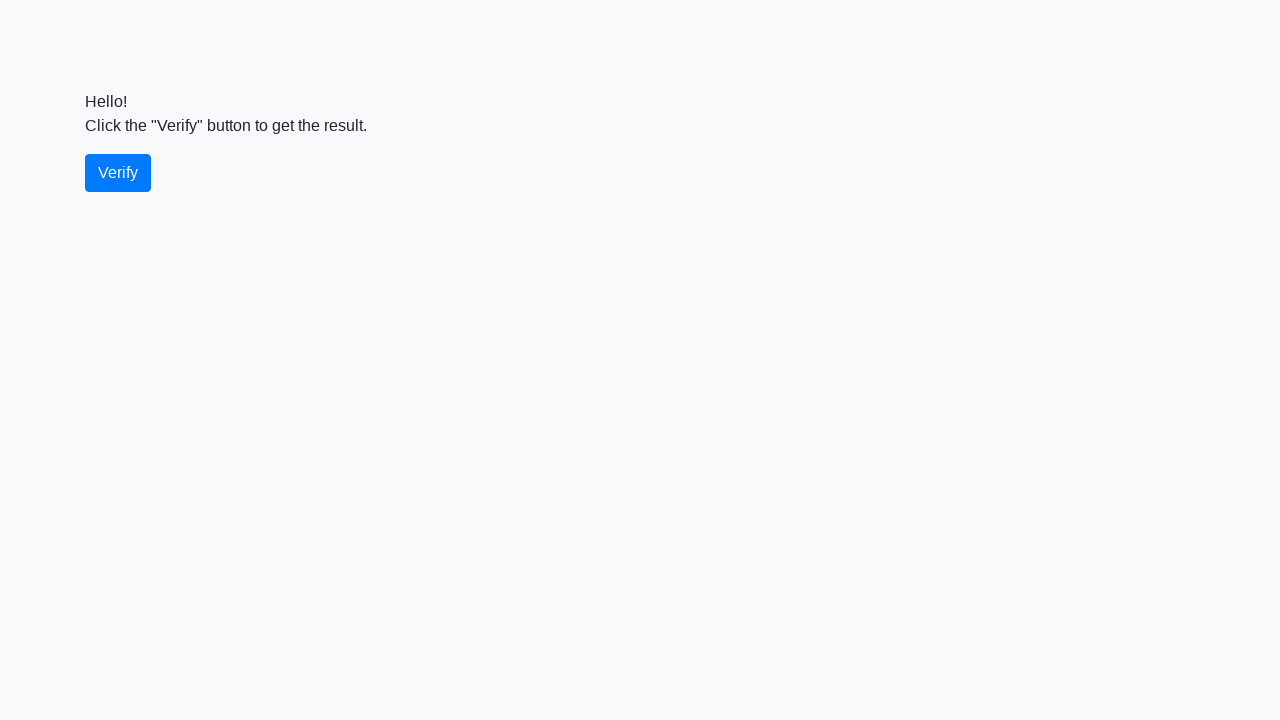

Clicked the verify button at (118, 173) on #verify
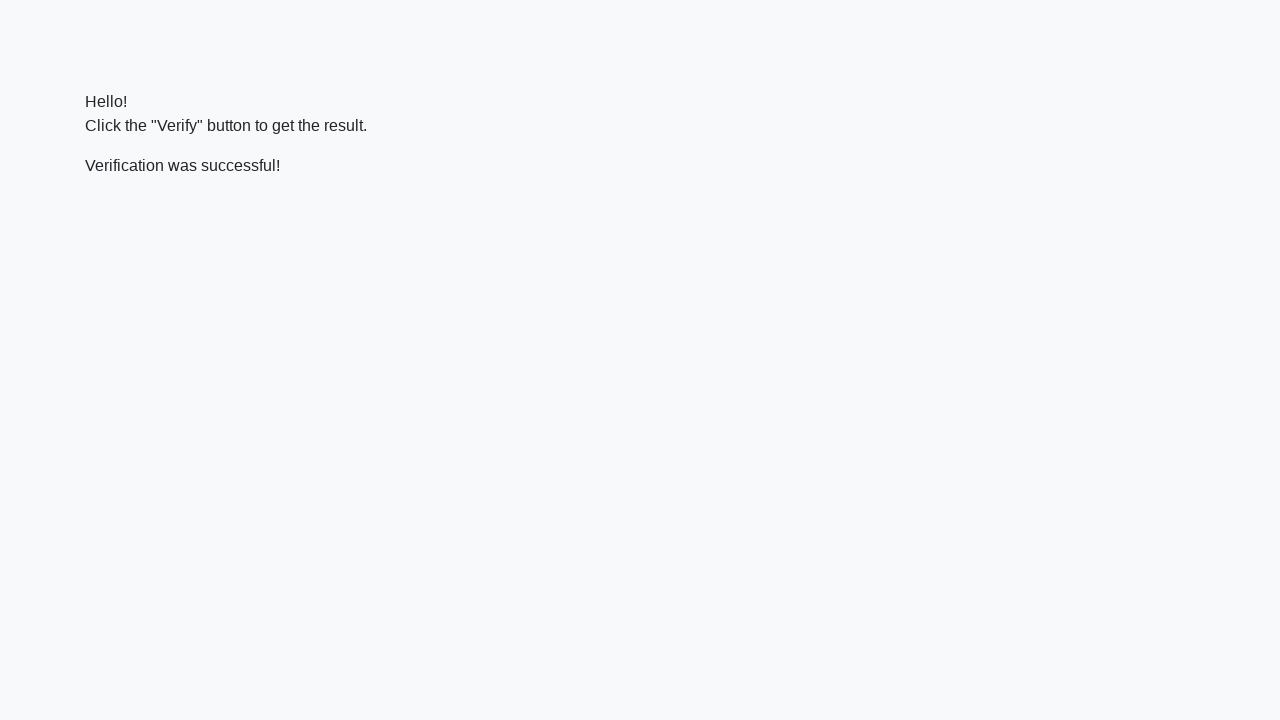

Located the verify message element
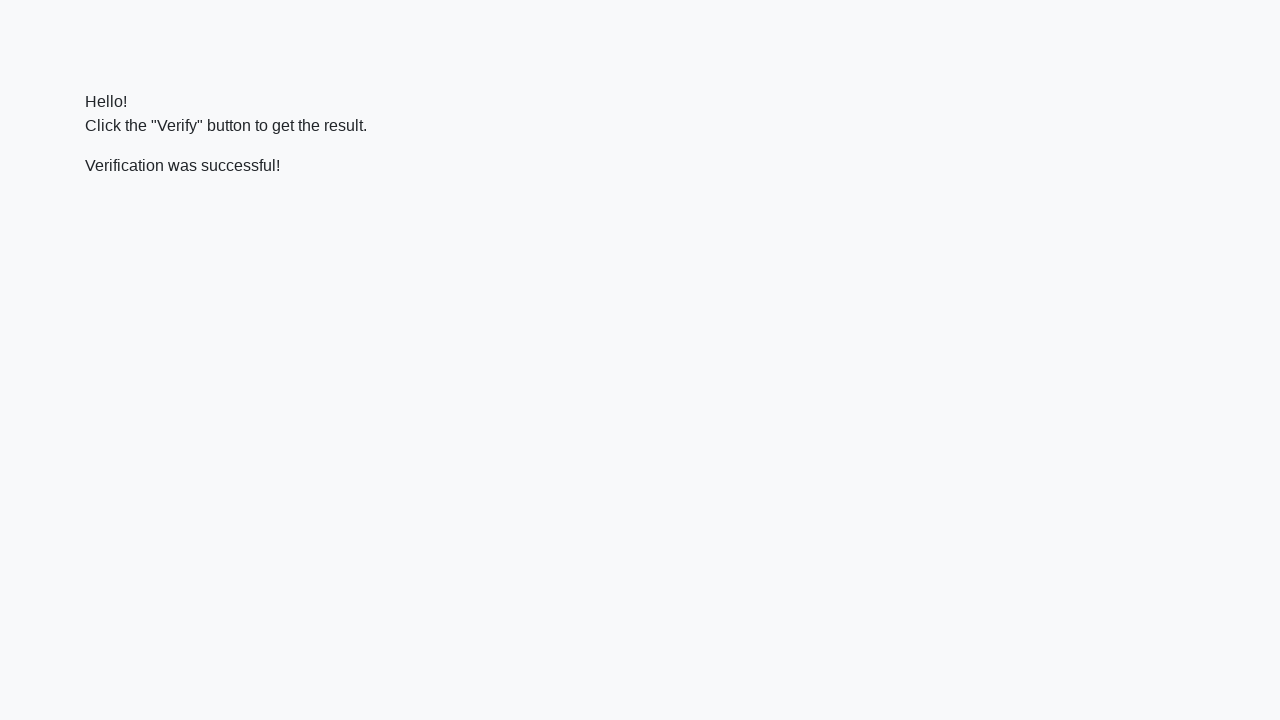

Success message appeared on the page
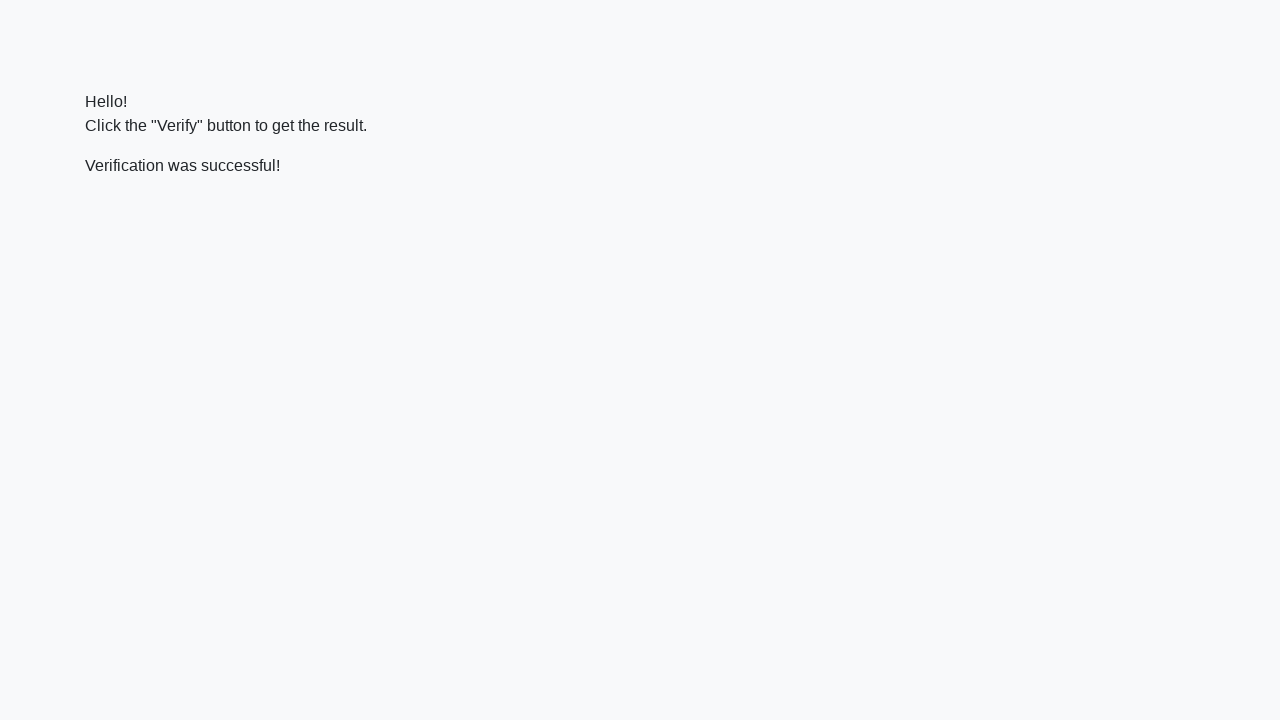

Verified that success message contains 'successful'
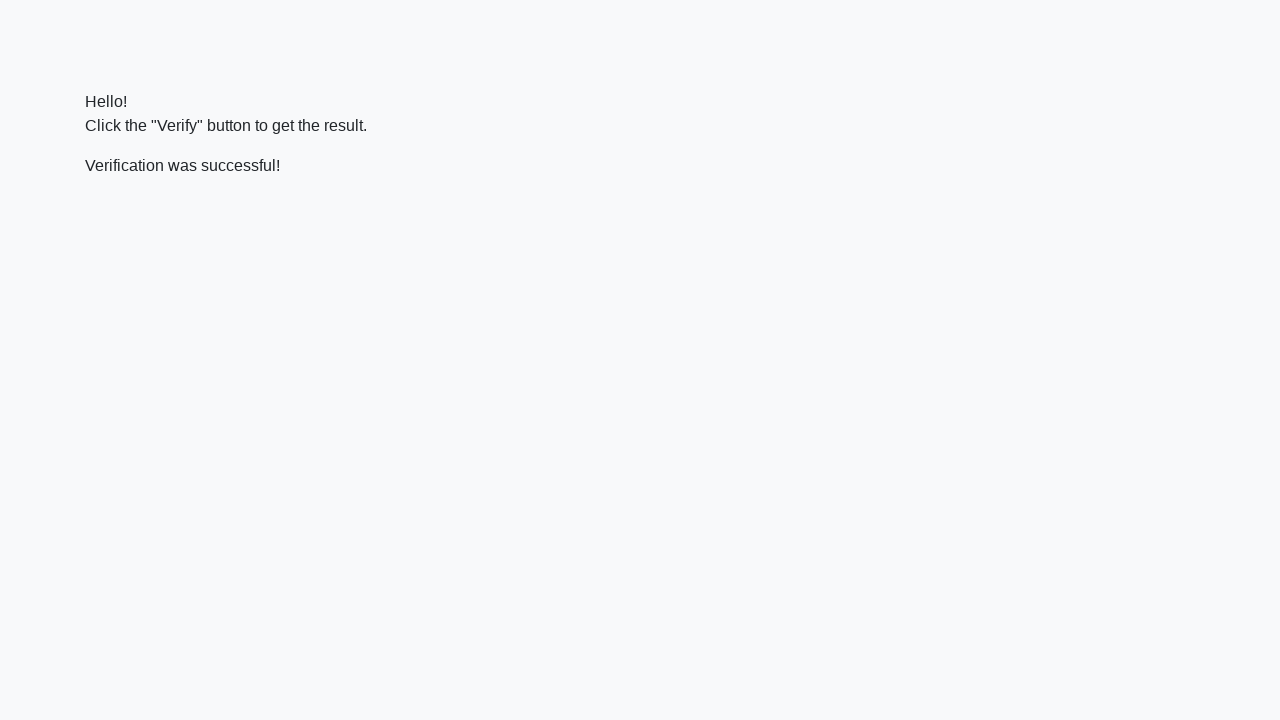

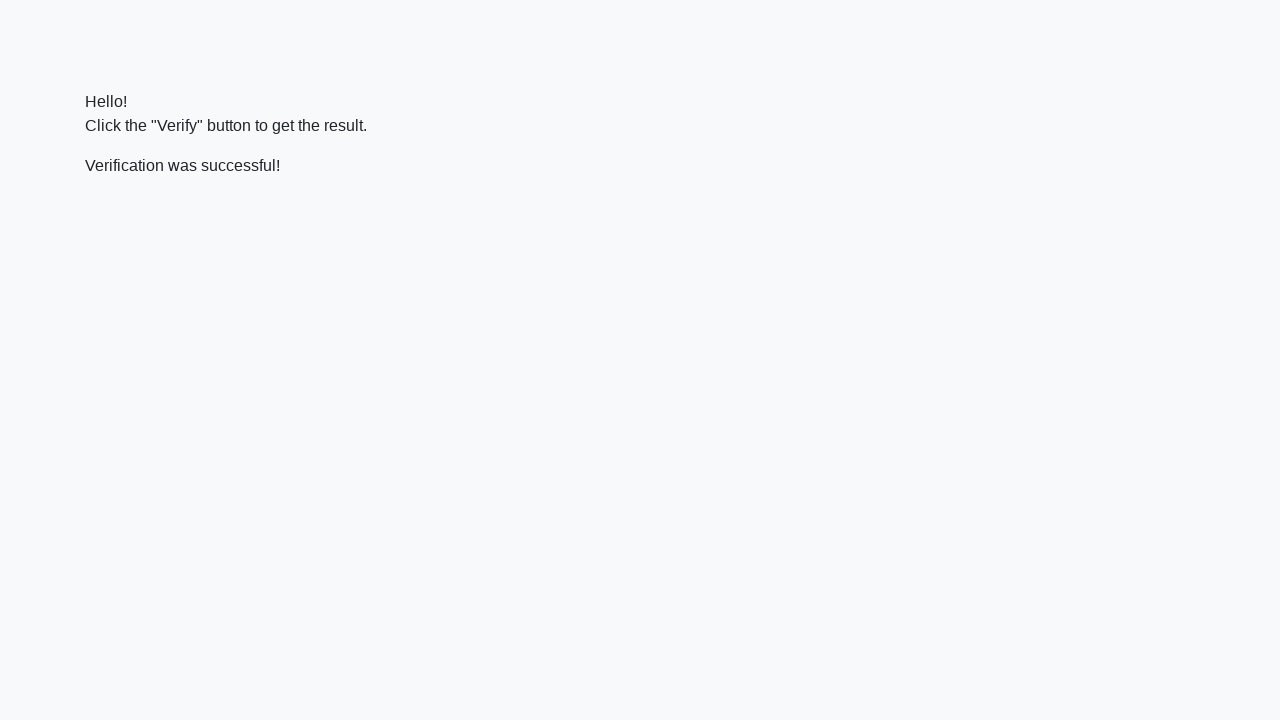